Tests filtering to display only completed todo items

Starting URL: https://demo.playwright.dev/todomvc

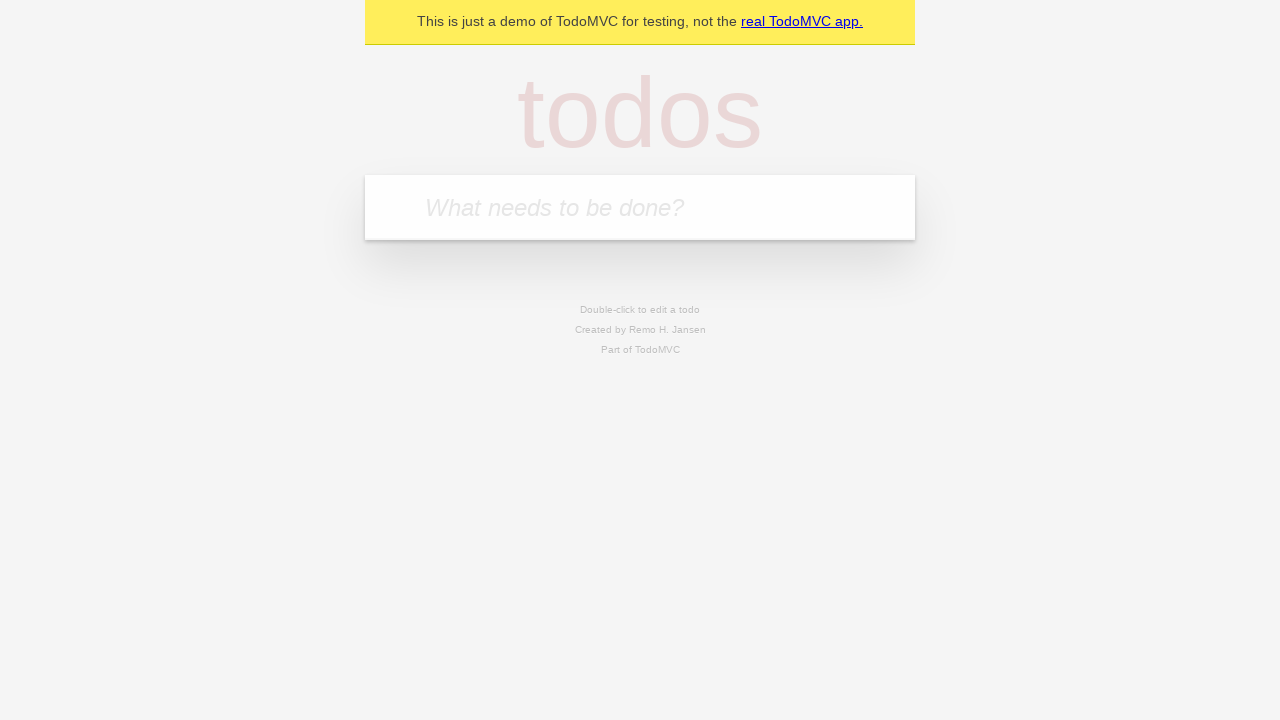

Filled todo input with 'buy some cheese' on internal:attr=[placeholder="What needs to be done?"i]
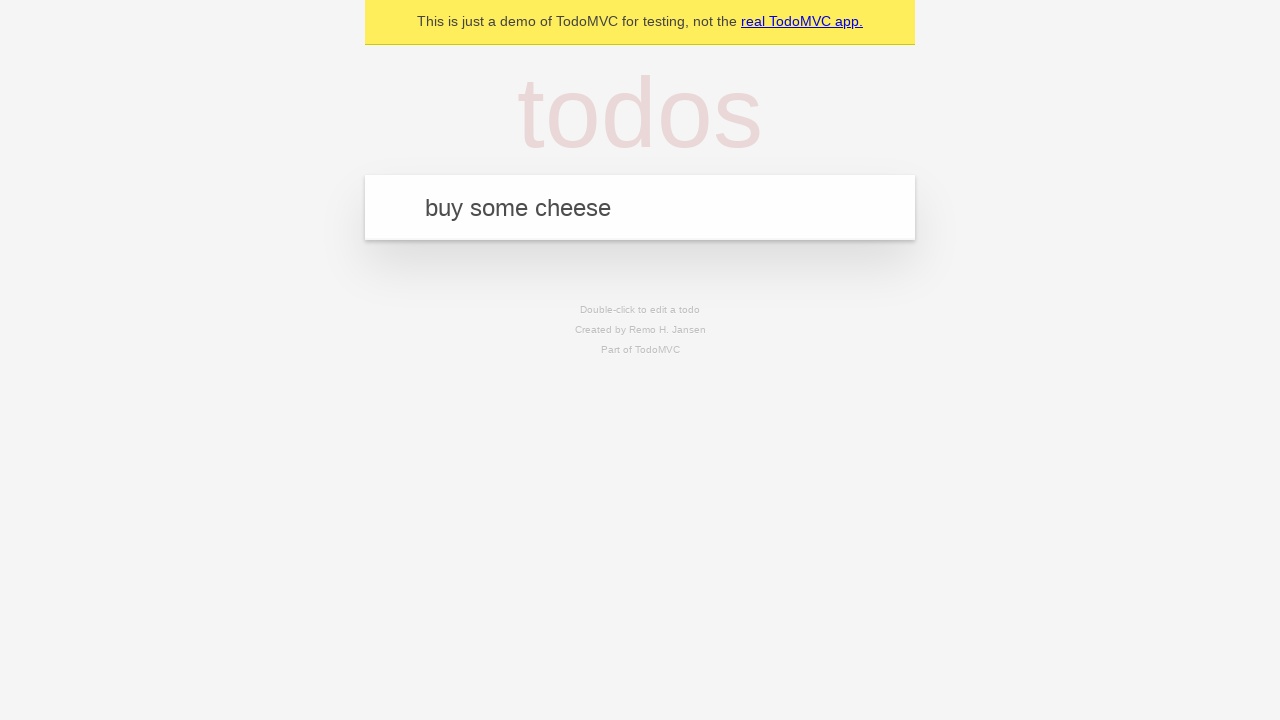

Pressed Enter to create first todo item on internal:attr=[placeholder="What needs to be done?"i]
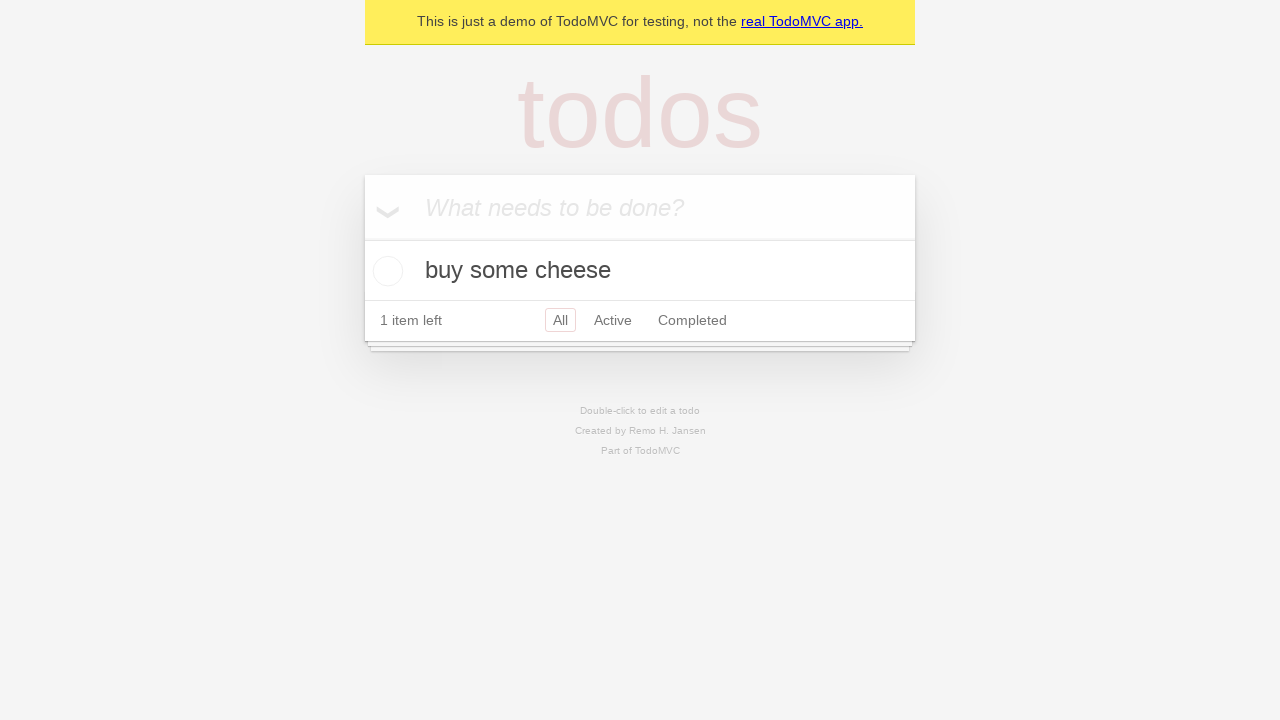

Filled todo input with 'feed the cat' on internal:attr=[placeholder="What needs to be done?"i]
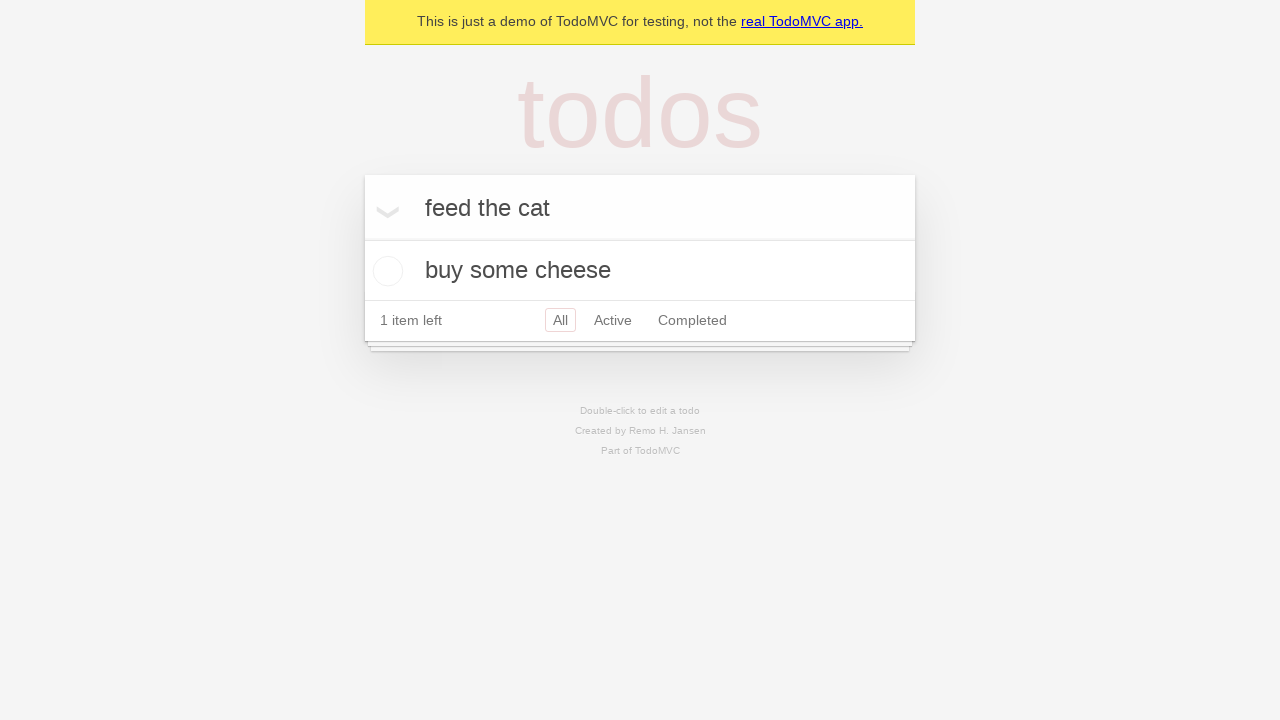

Pressed Enter to create second todo item on internal:attr=[placeholder="What needs to be done?"i]
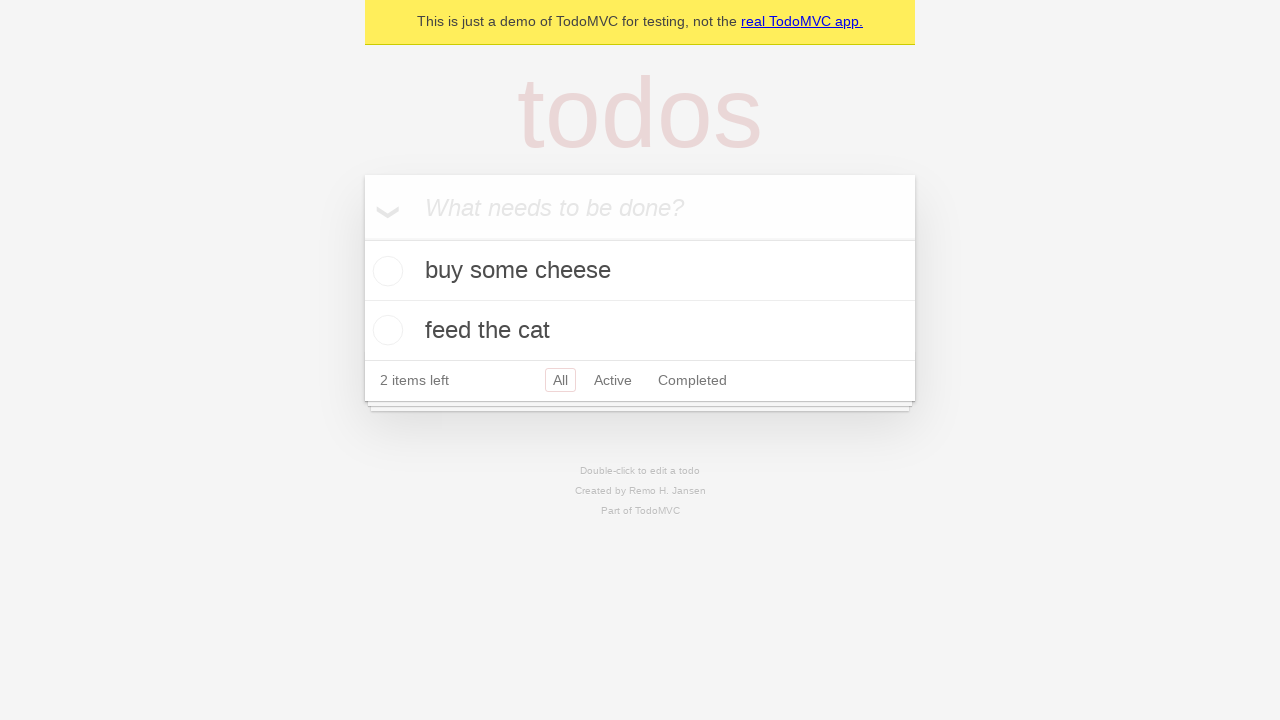

Filled todo input with 'book a doctors appointment' on internal:attr=[placeholder="What needs to be done?"i]
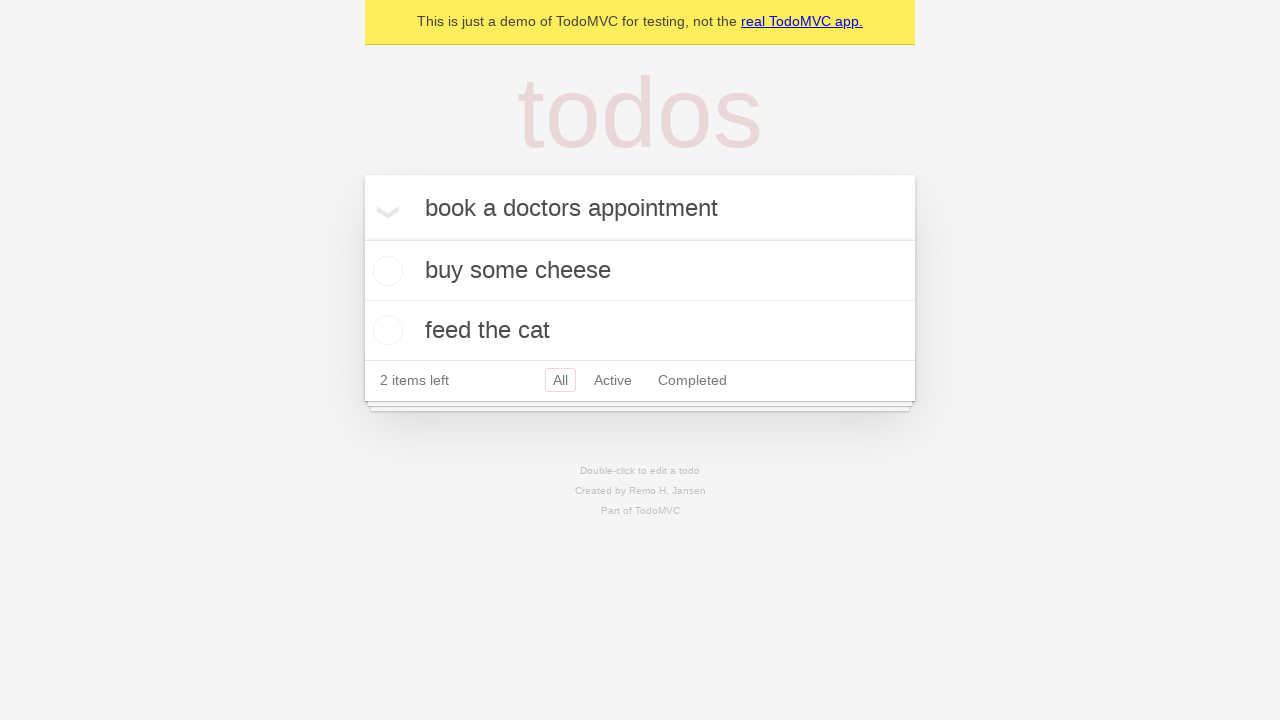

Pressed Enter to create third todo item on internal:attr=[placeholder="What needs to be done?"i]
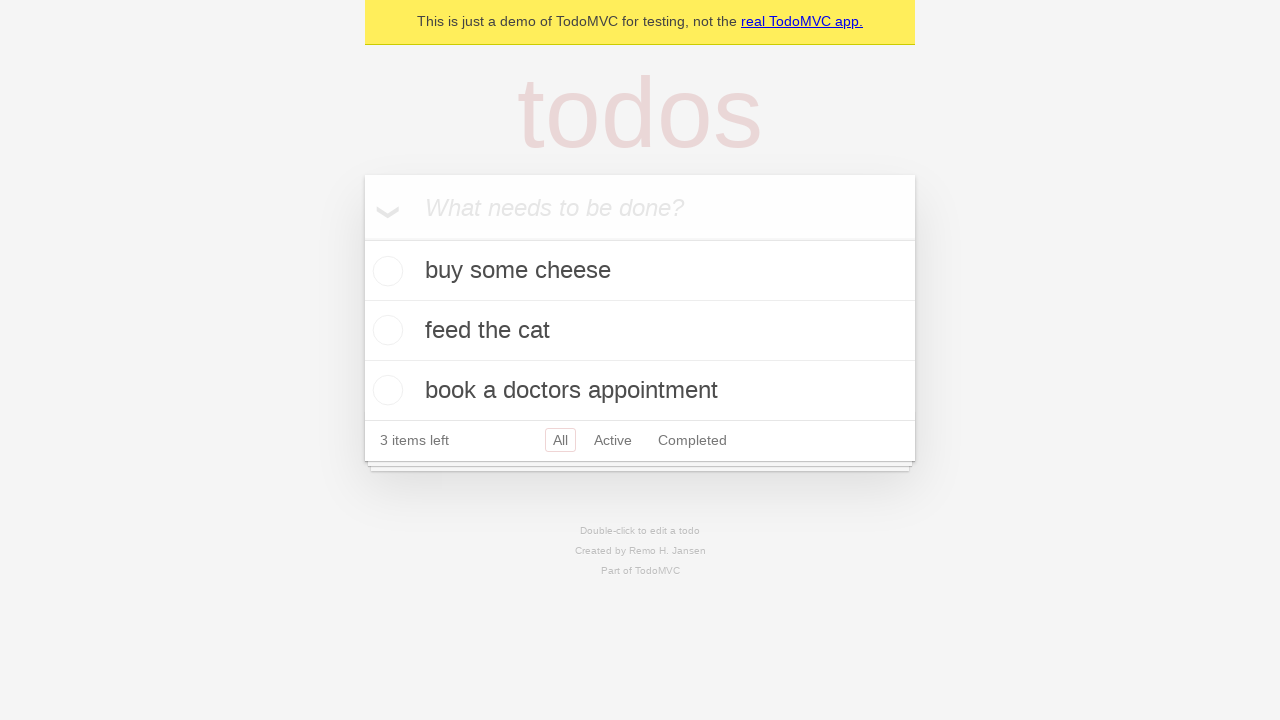

Checked the second todo item checkbox at (385, 330) on internal:testid=[data-testid="todo-item"s] >> nth=1 >> internal:role=checkbox
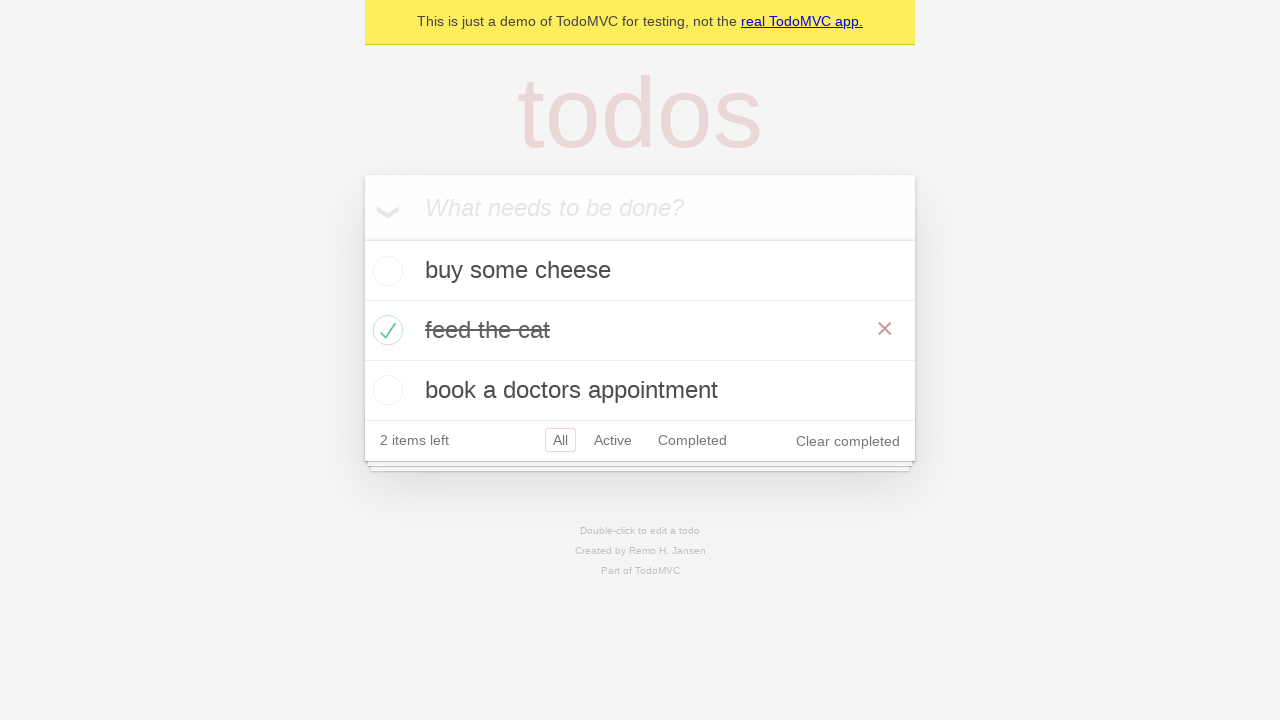

Clicked on Completed filter to display only completed items at (692, 440) on internal:role=link[name="Completed"i]
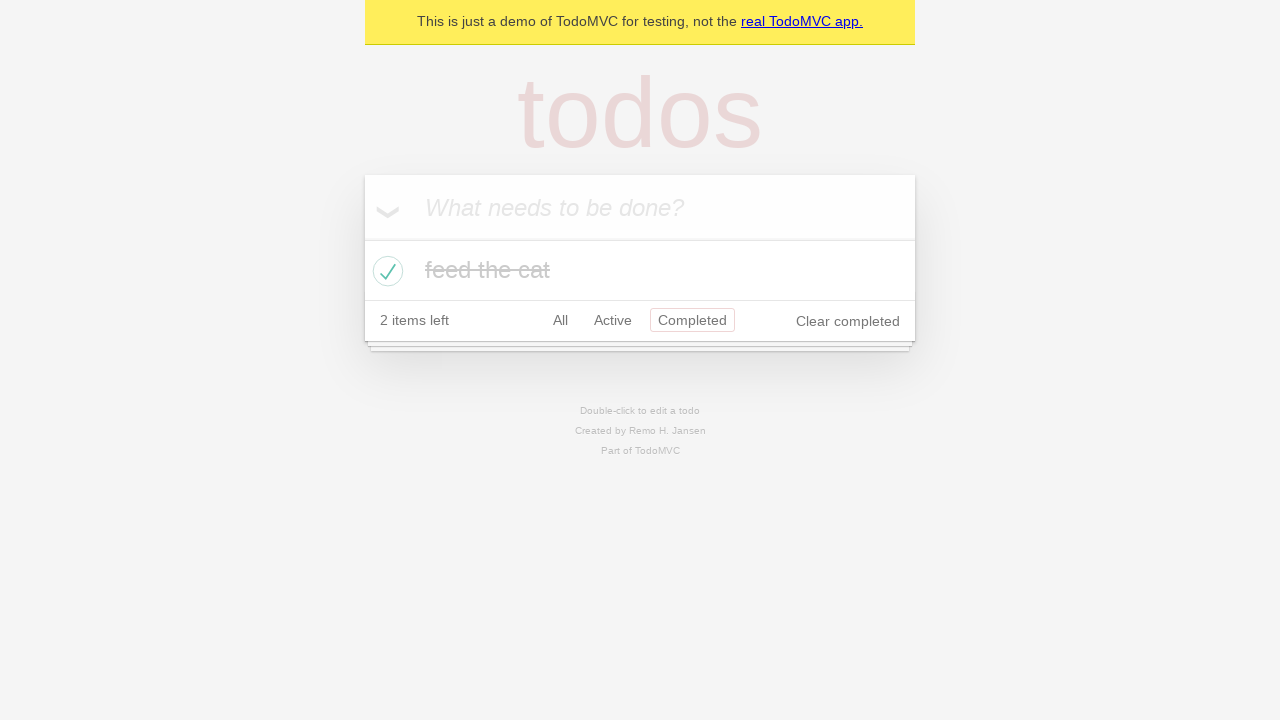

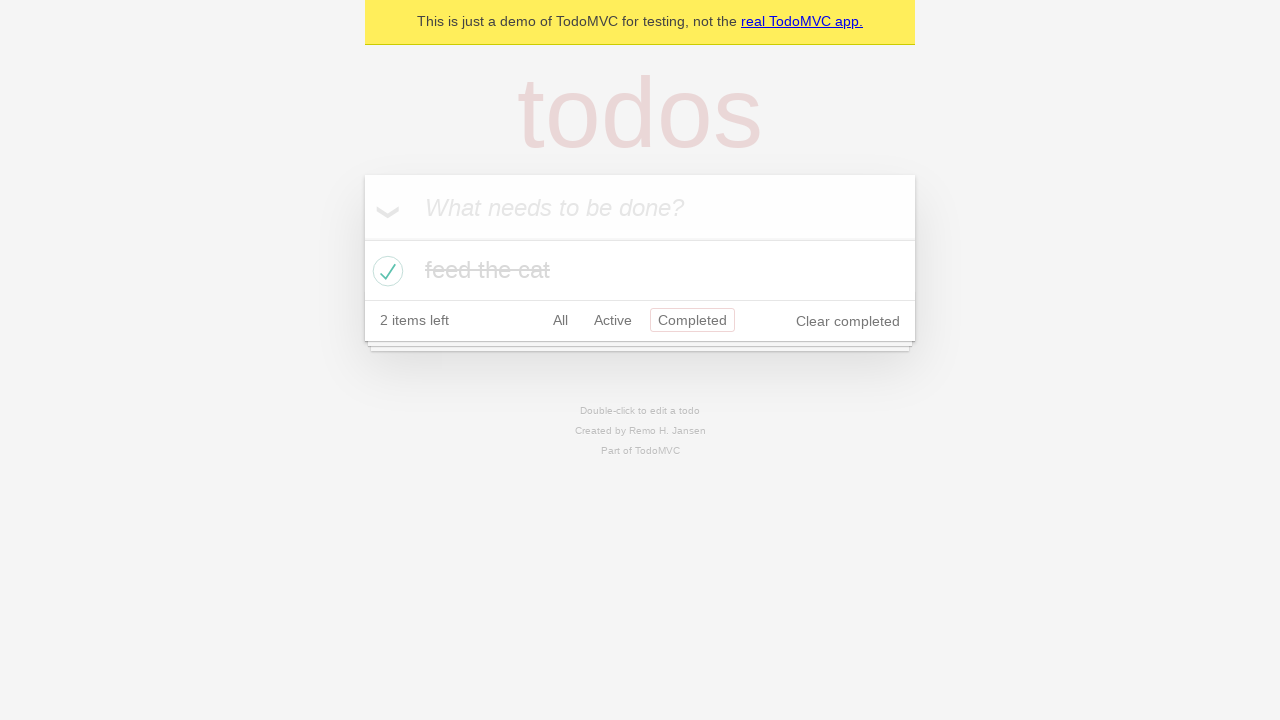